Finds an element by partial link text containing "创作"

Starting URL: https://www.bilibili.com/

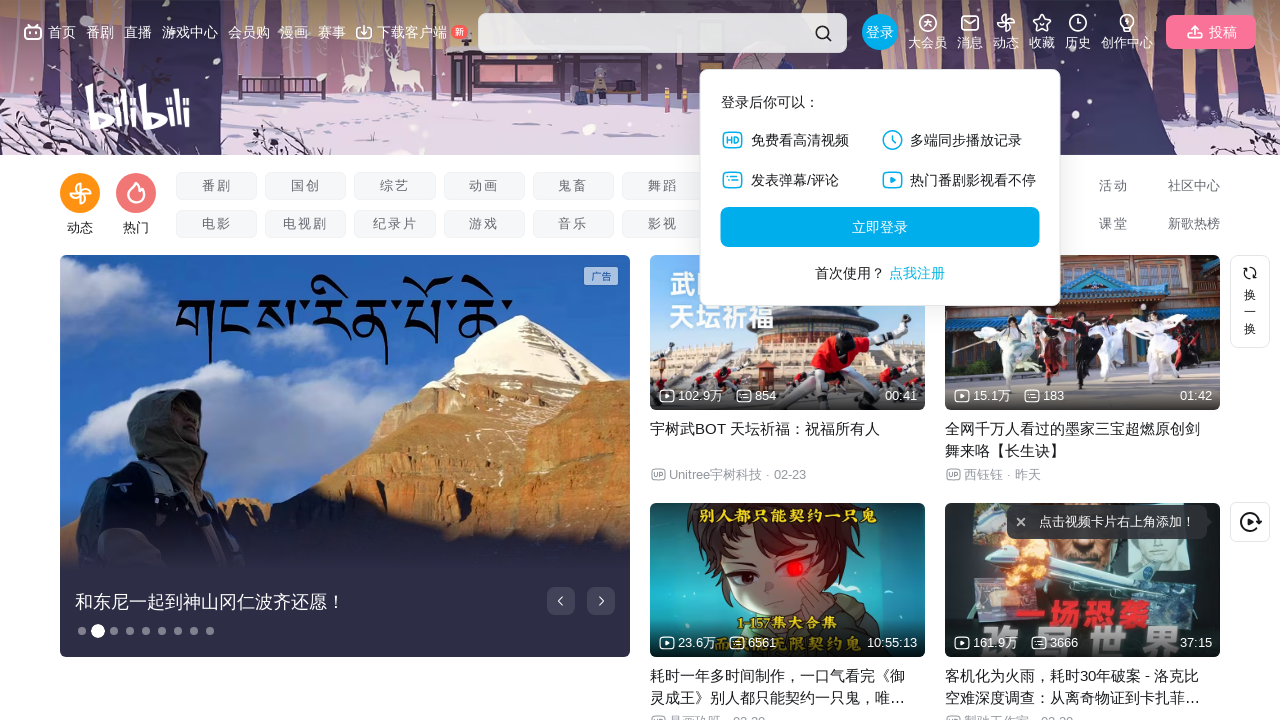

Navigated to https://www.bilibili.com/
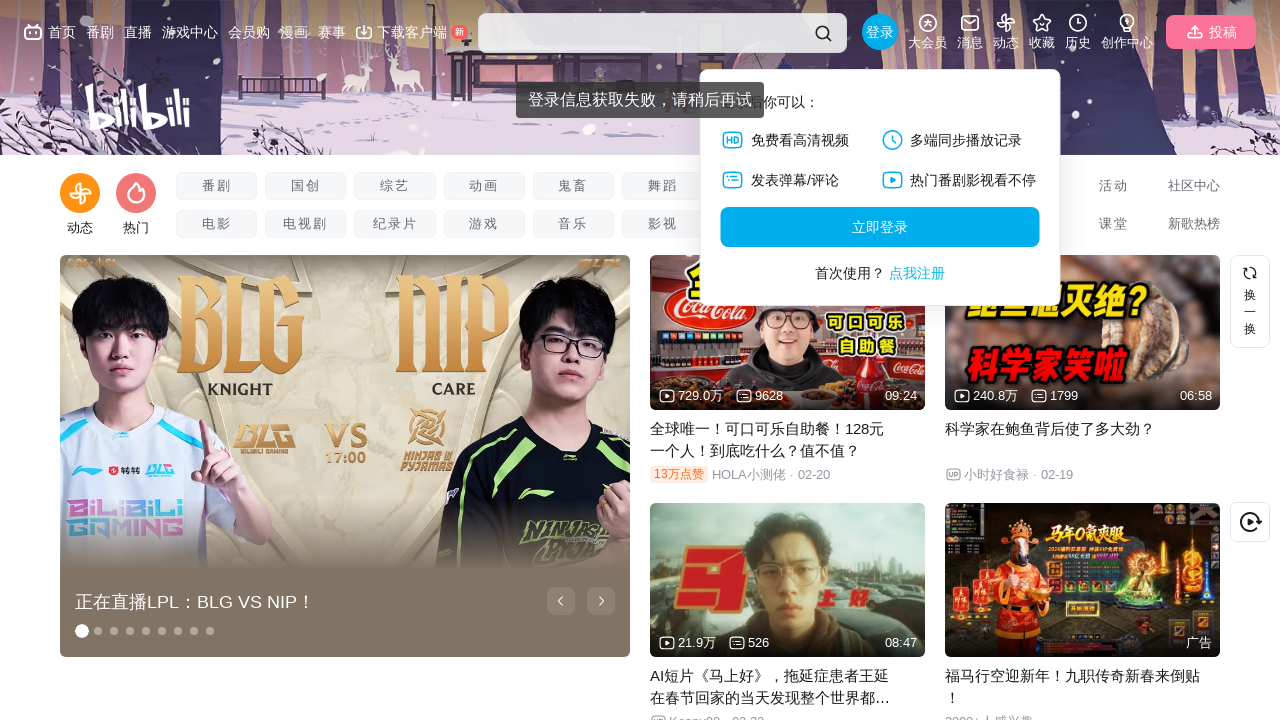

Located element by partial link text containing '创作'
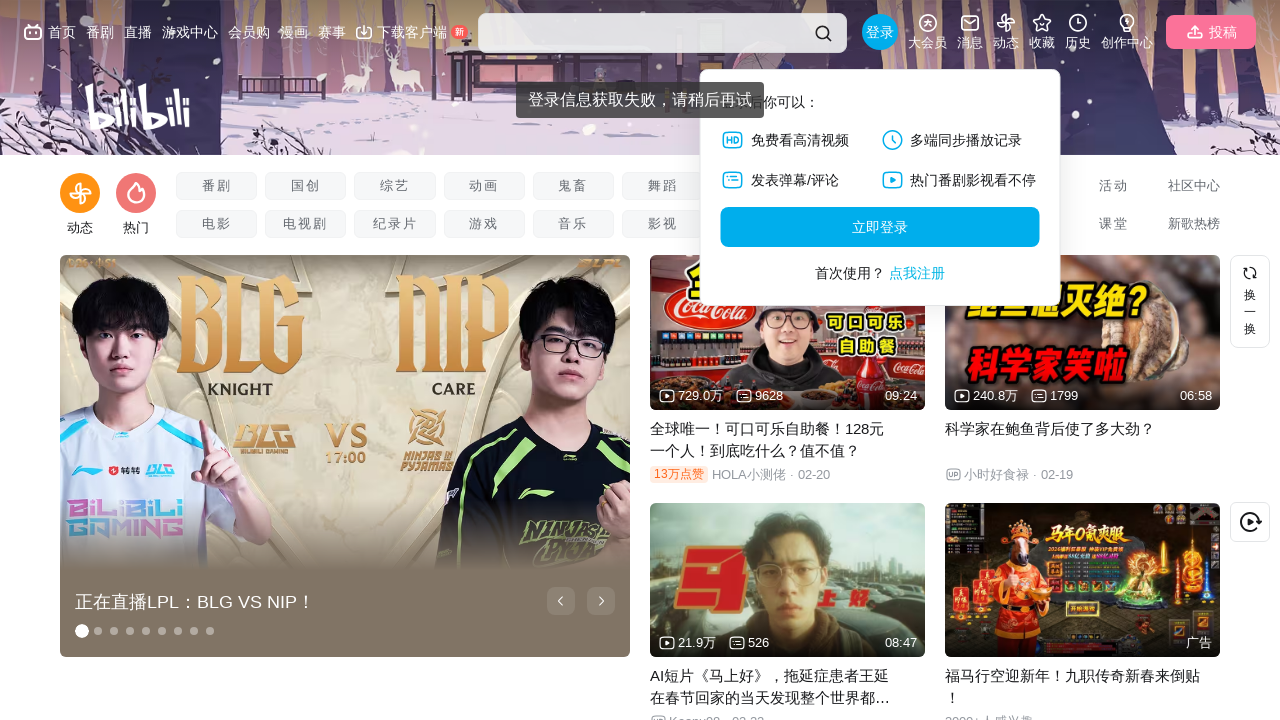

Asserted that element with '创作' text is visible
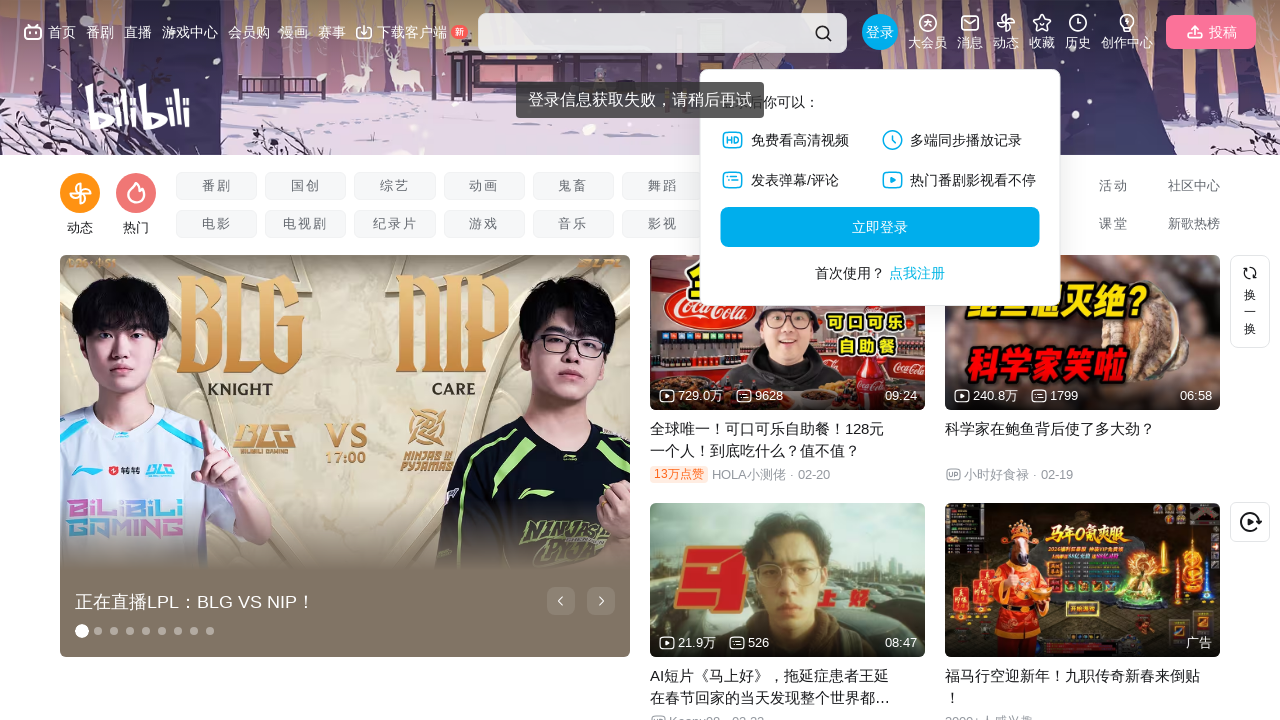

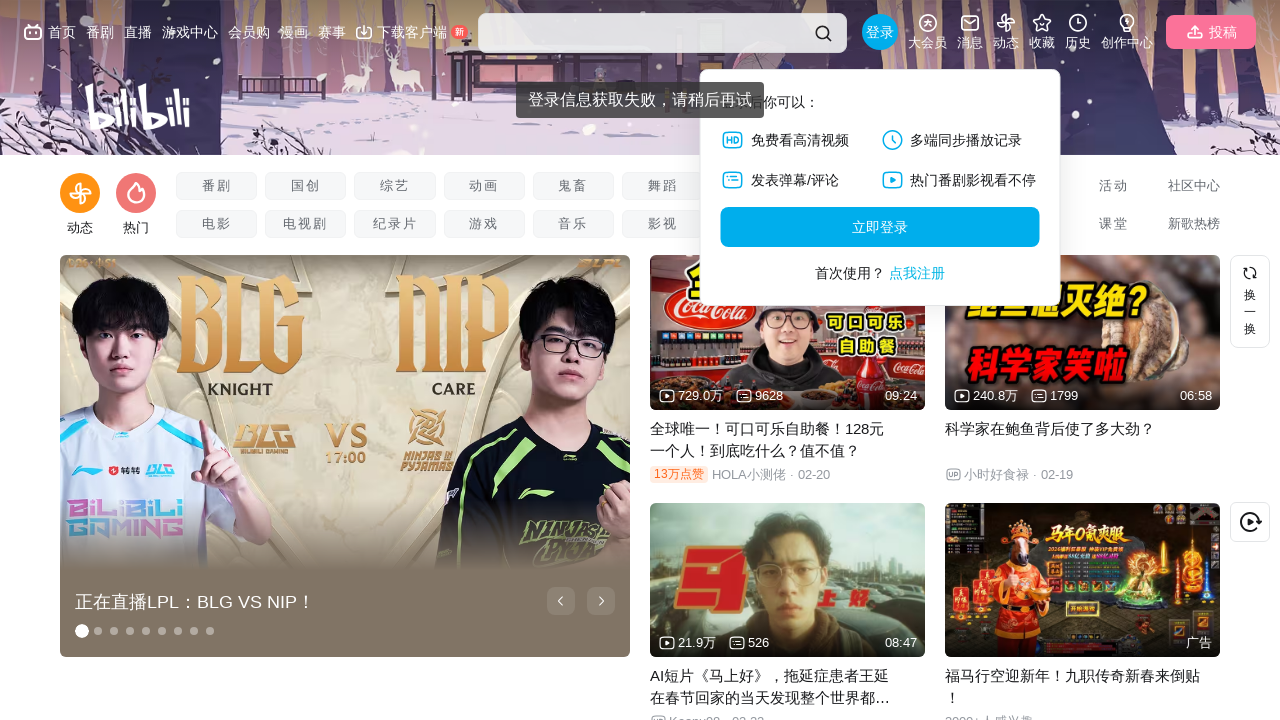